Navigates to demoblaze website and verifies the presence of a specific paragraph text

Starting URL: https://www.demoblaze.com/

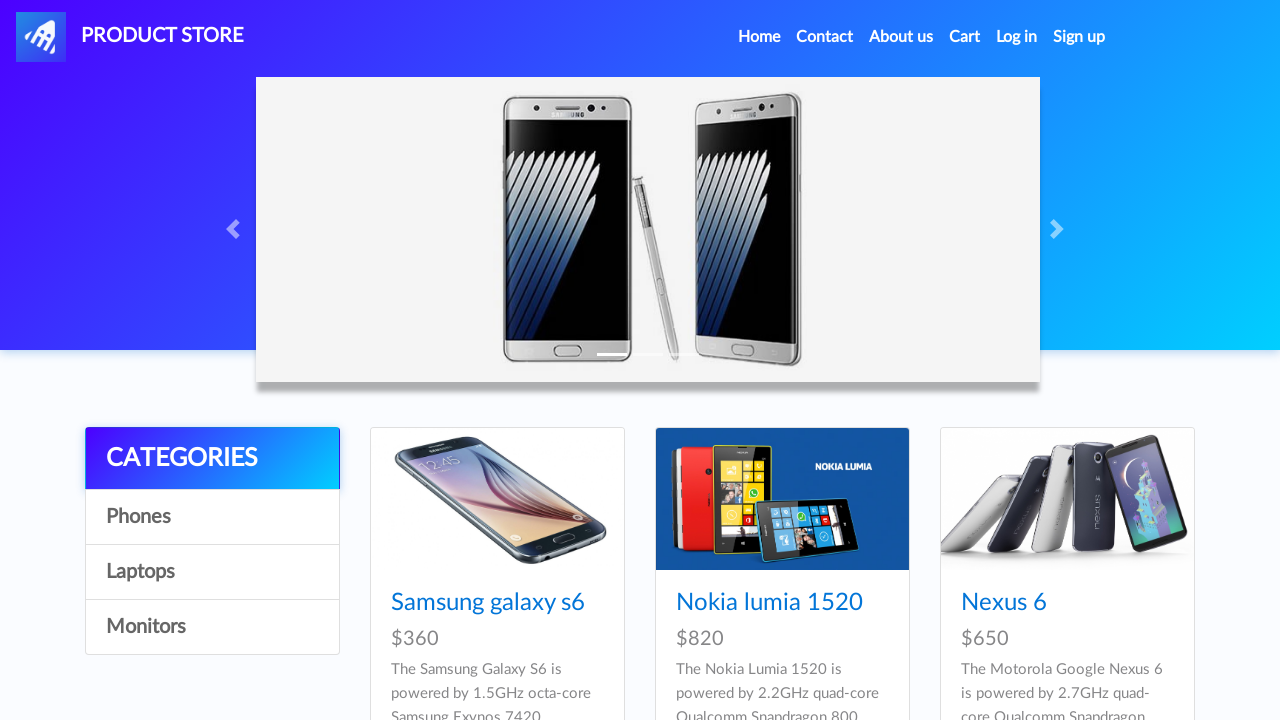

Waited for paragraph element in col-sm-4 div to load
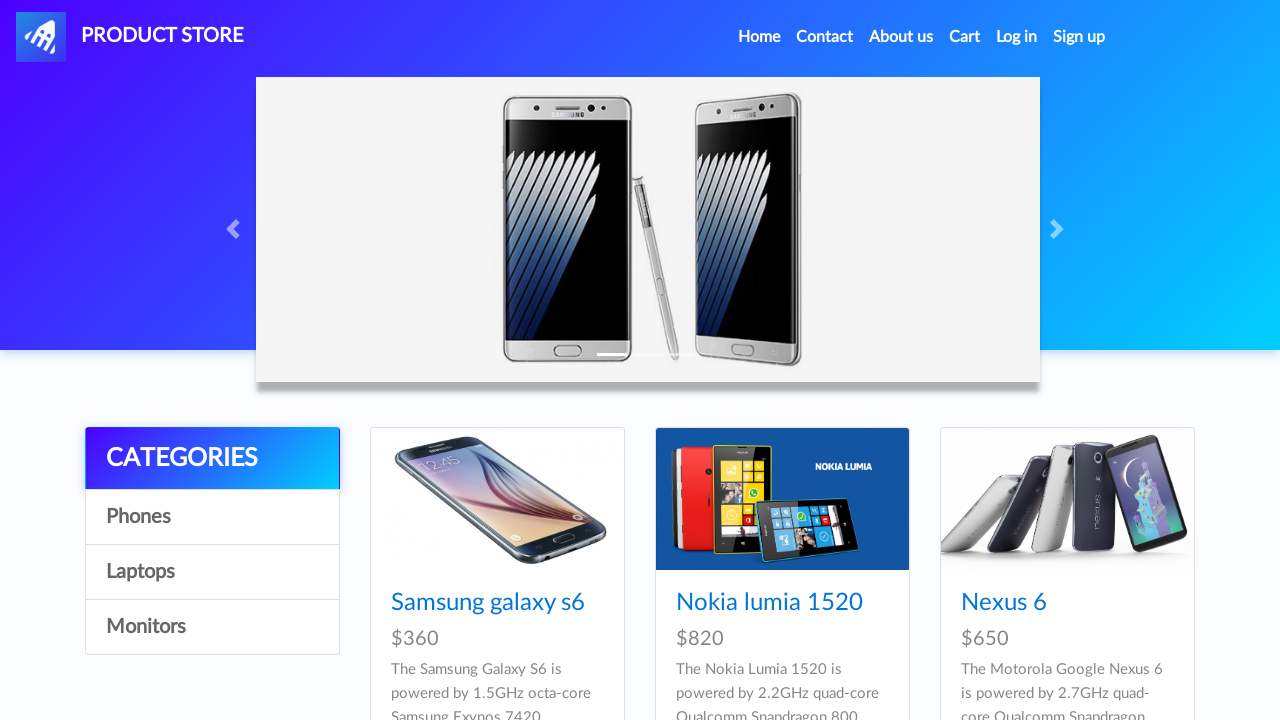

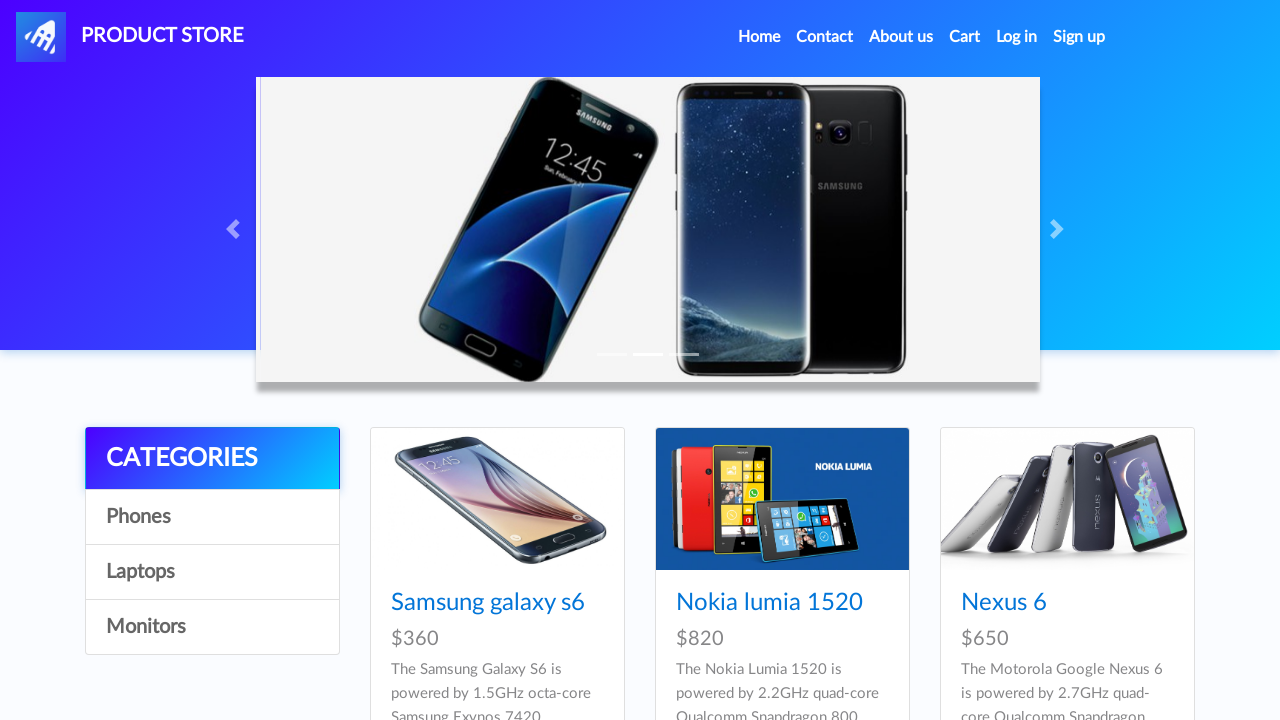